Tests registration form validation with mismatched email confirmation by entering different emails and verifying error message

Starting URL: https://alada.vn/tai-khoan/dang-ky.html

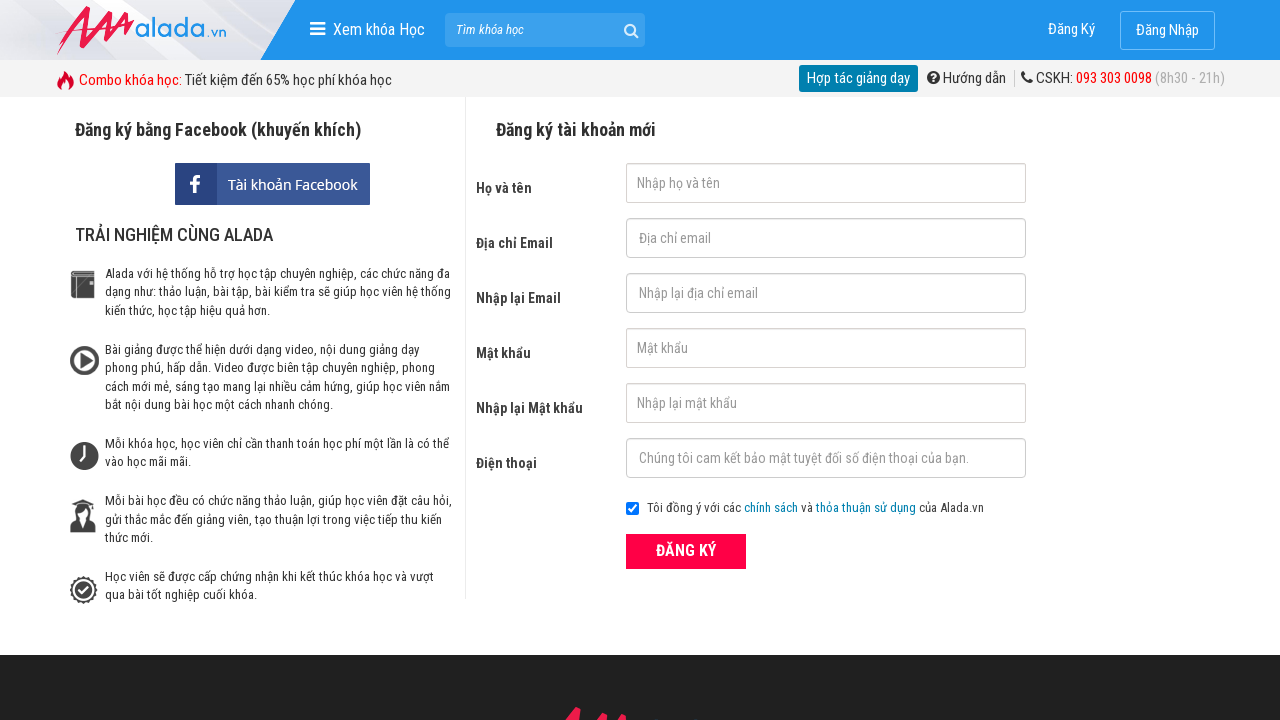

Filled name field with 'Ma Doan Tung Anh' on //input[@id='txtFirstname']
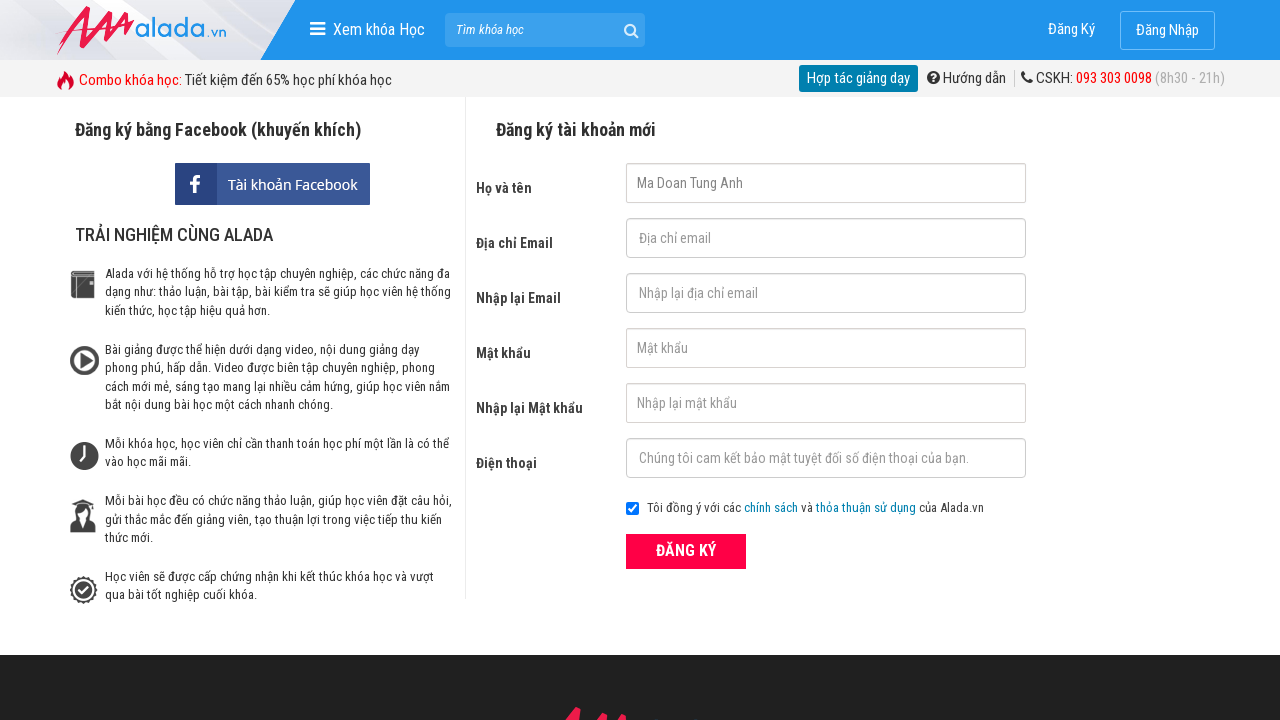

Filled email field with 'tunganh97tuaf@gmail.com' on //input[@id='txtEmail']
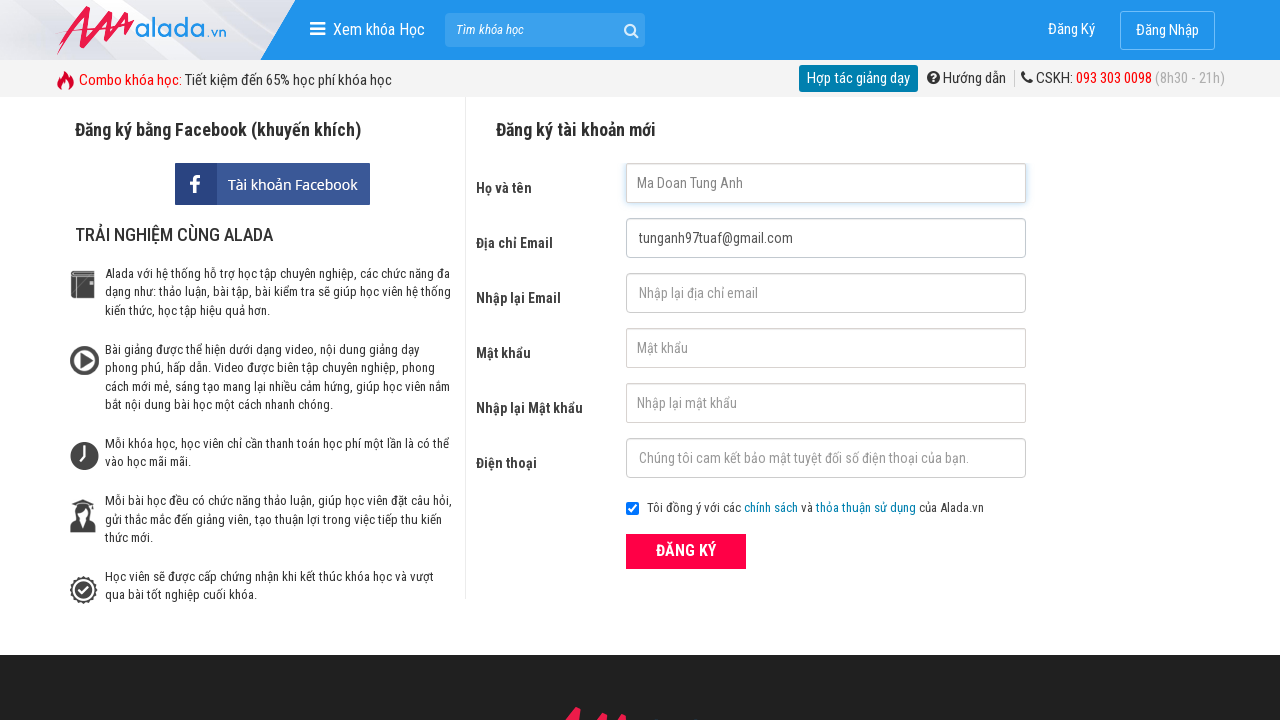

Filled confirm email field with mismatched email 'tunganh97tuaf@gmail.net' on //input[@id='txtCEmail']
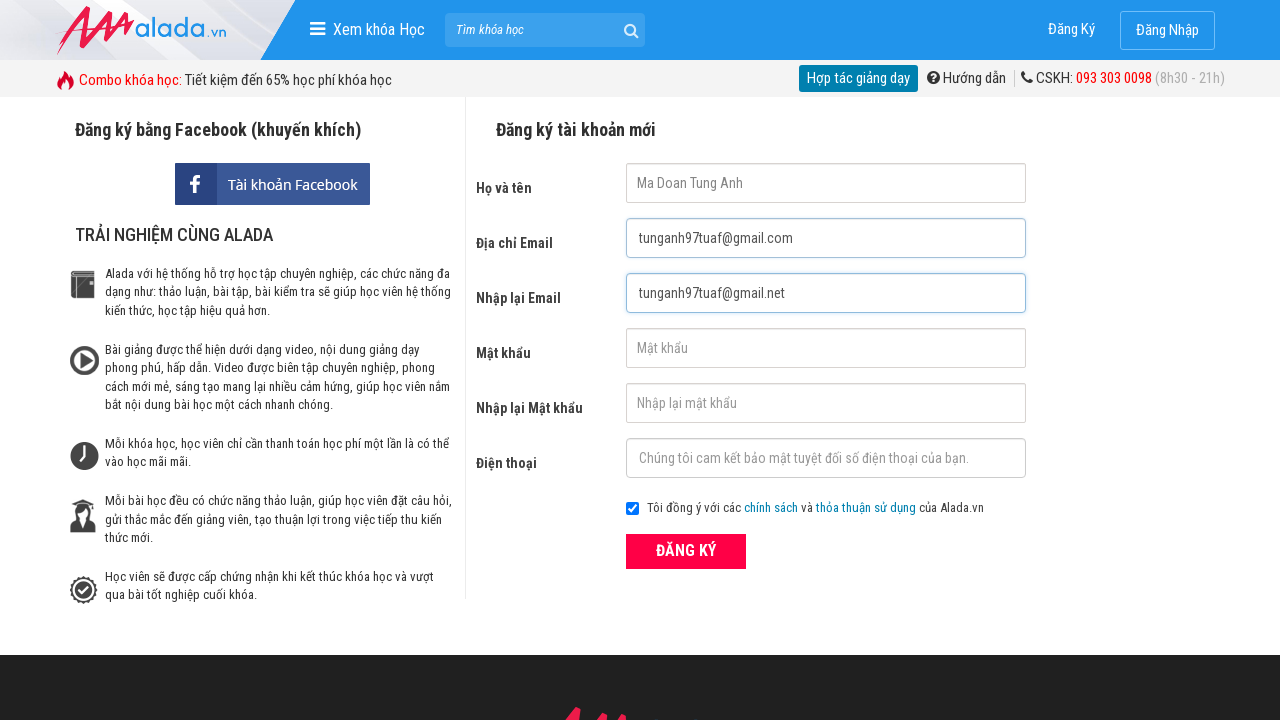

Filled password field with 'Makhaumoi123@' on //input[@id='txtPassword']
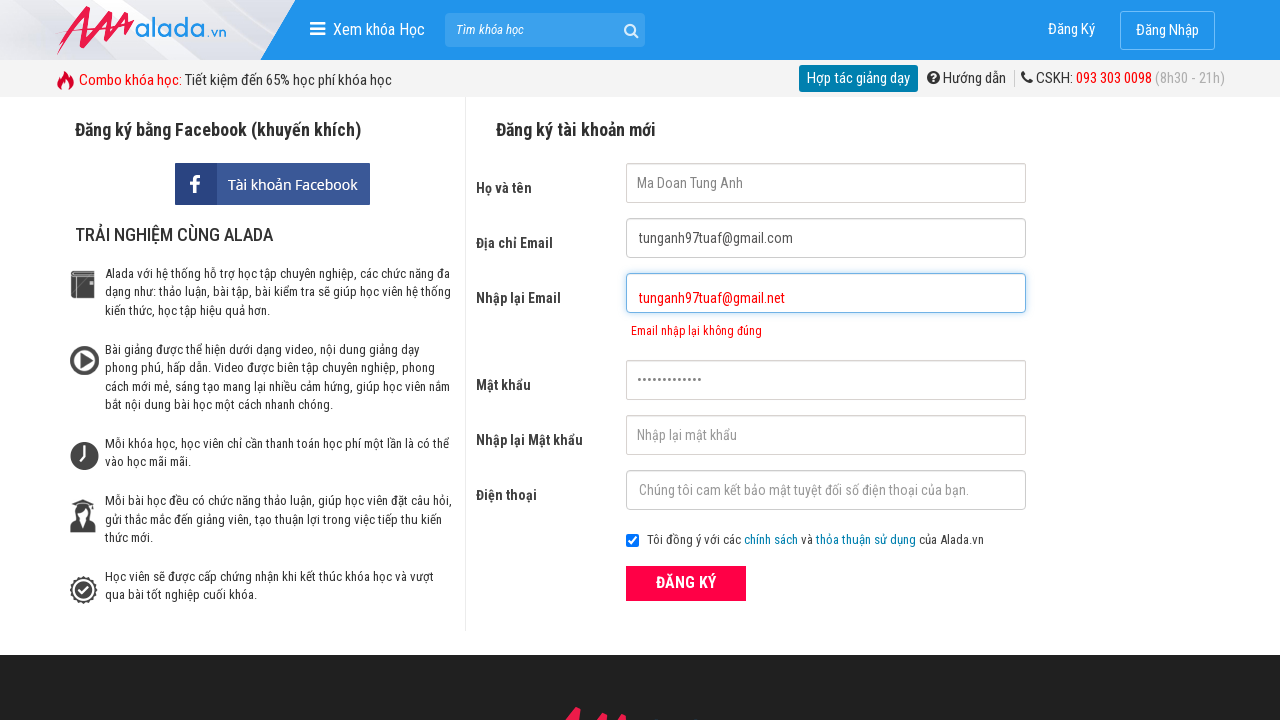

Filled confirm password field with 'Makhaumoi123@' on //input[@id='txtCPassword']
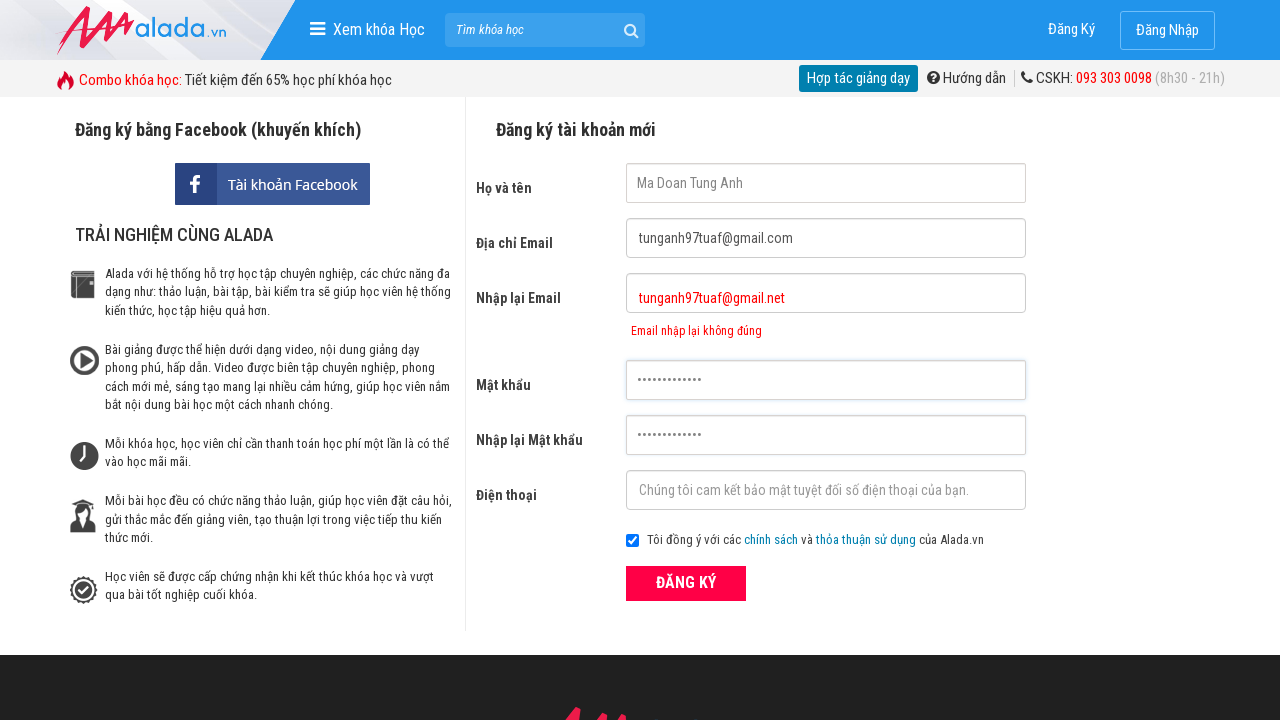

Filled phone number field with '0376636682' on //input[@id='txtPhone']
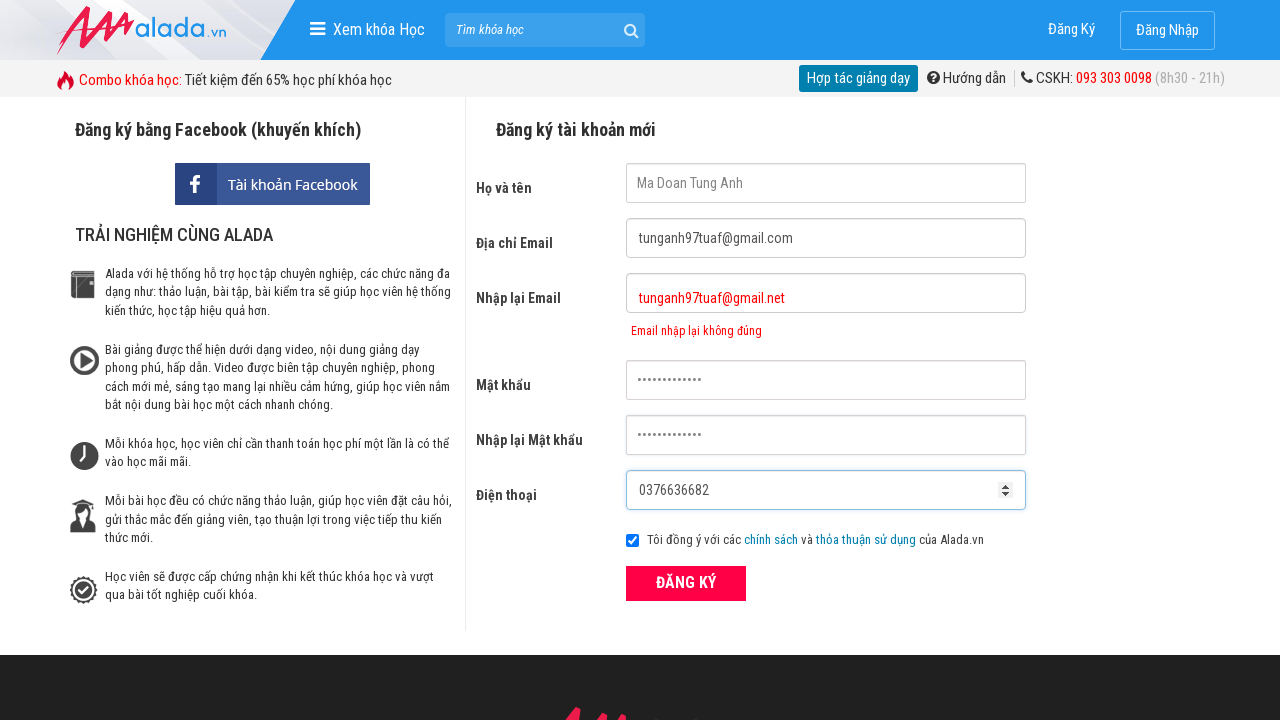

Clicked registration submit button at (686, 583) on xpath=//div[@class='field_btn']/button
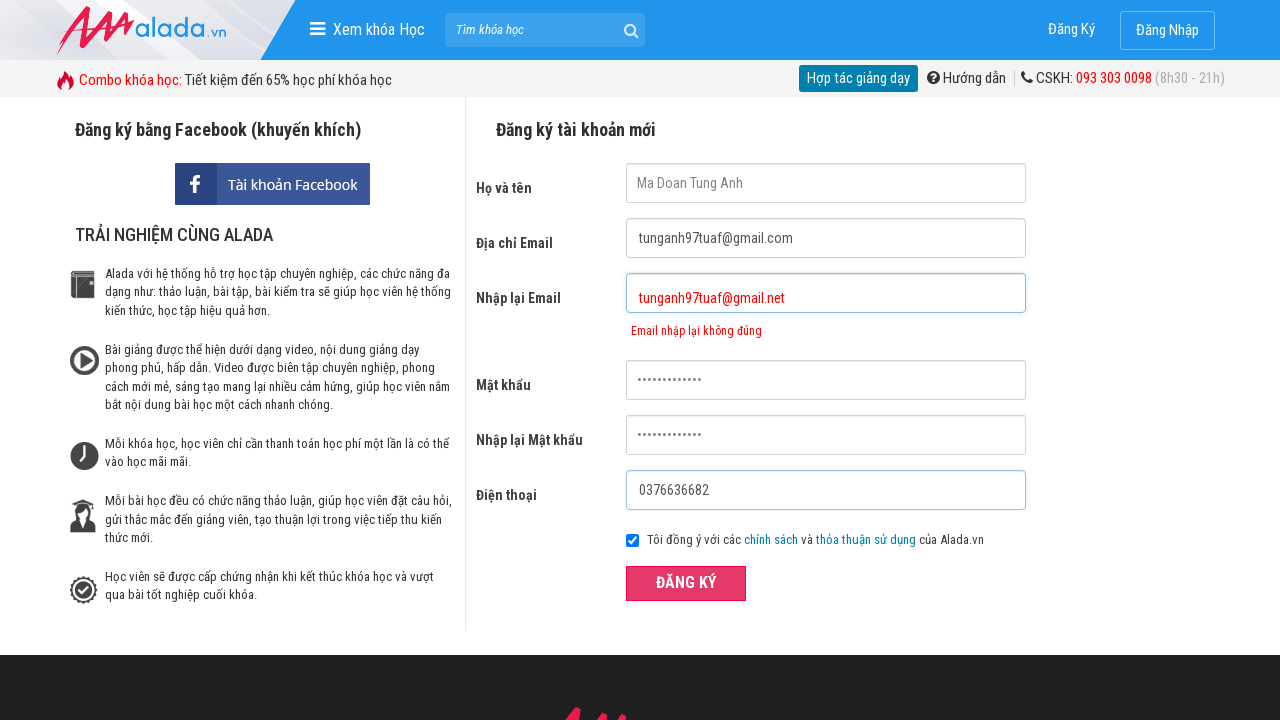

Email confirmation error message appeared, validating form rejects mismatched emails
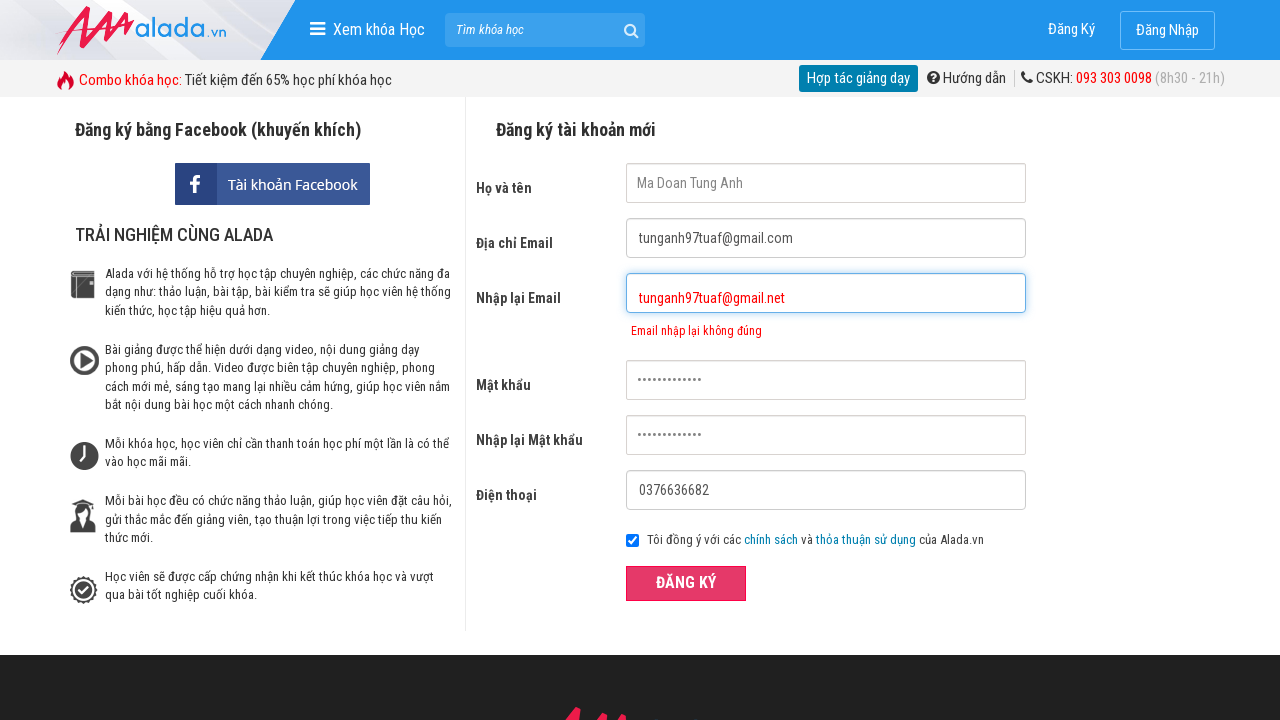

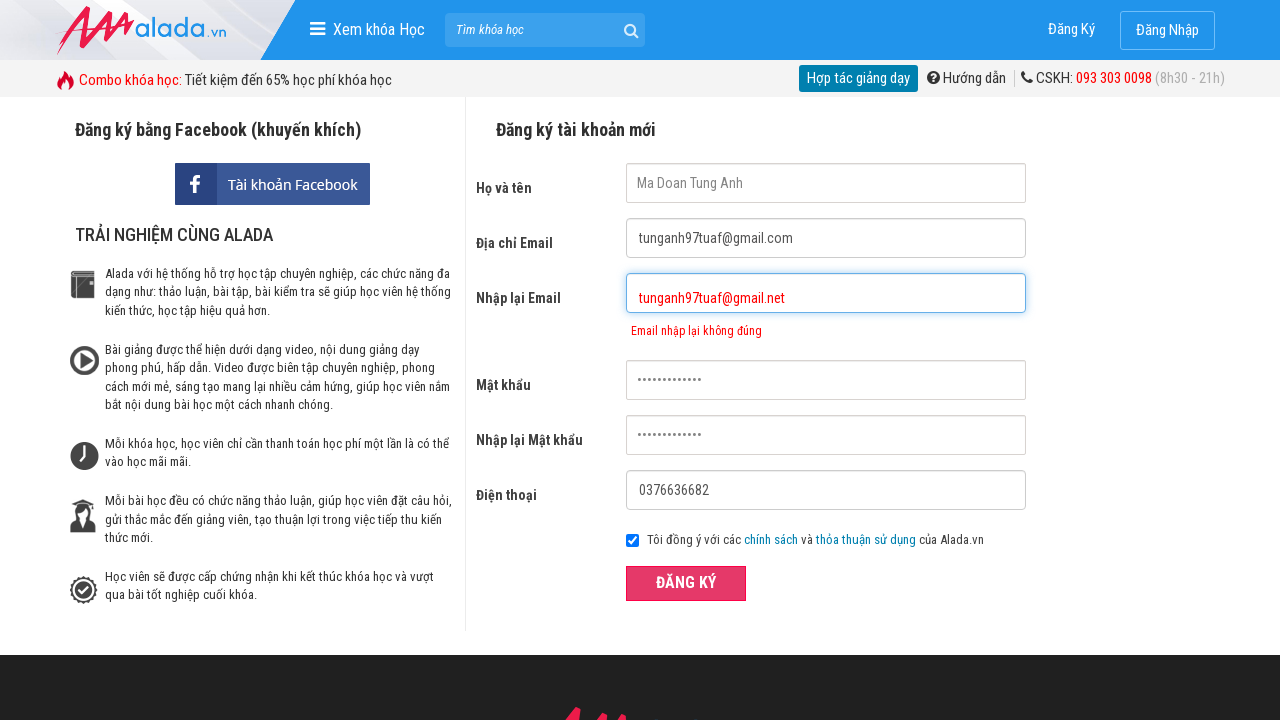